Tests right-click context menu functionality by performing a context click on a sidebar link

Starting URL: http://jqueryui.com/

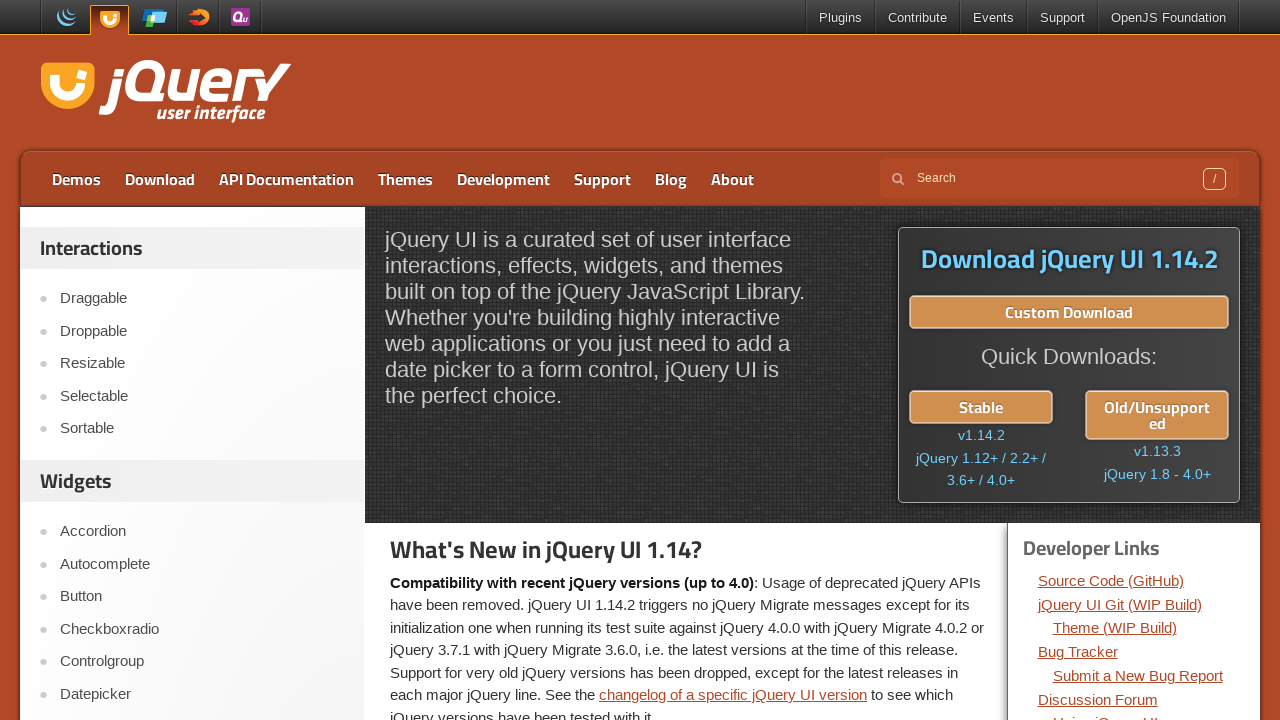

Located sidebar link element in fourth list item
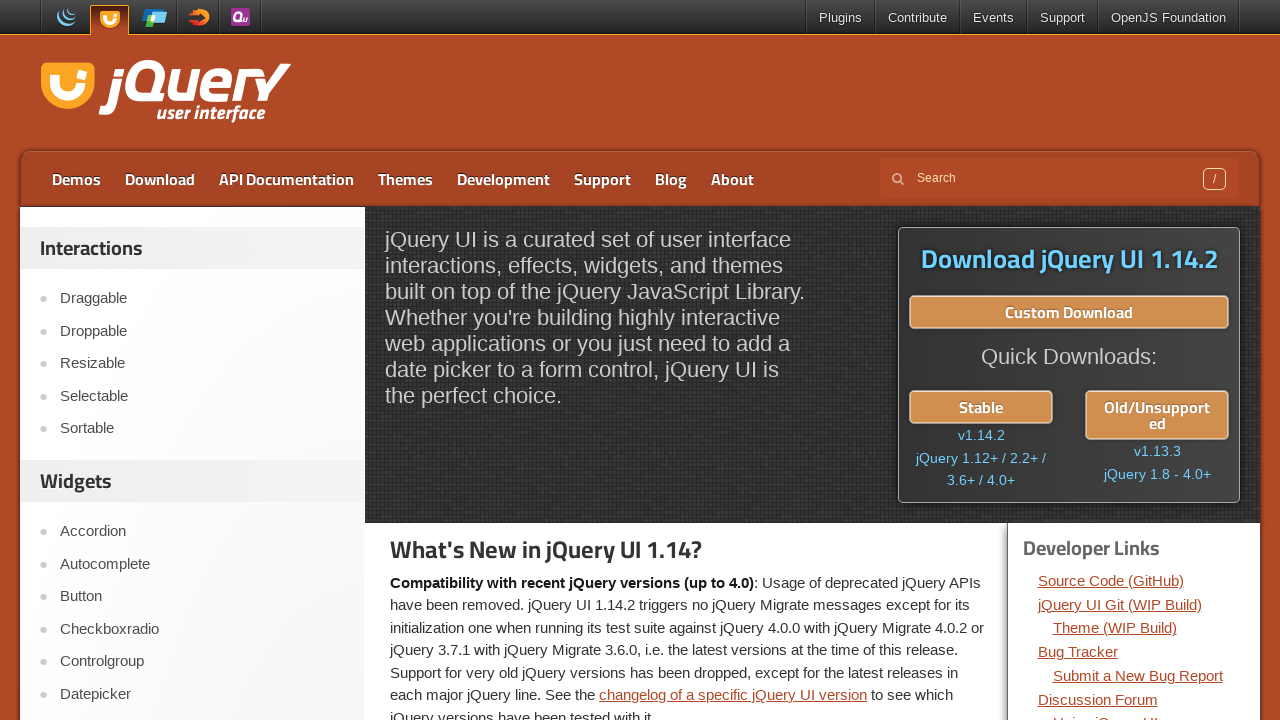

Performed right-click on sidebar link to open context menu at (202, 396) on #sidebar aside:first-child ul li:nth-child(4) a
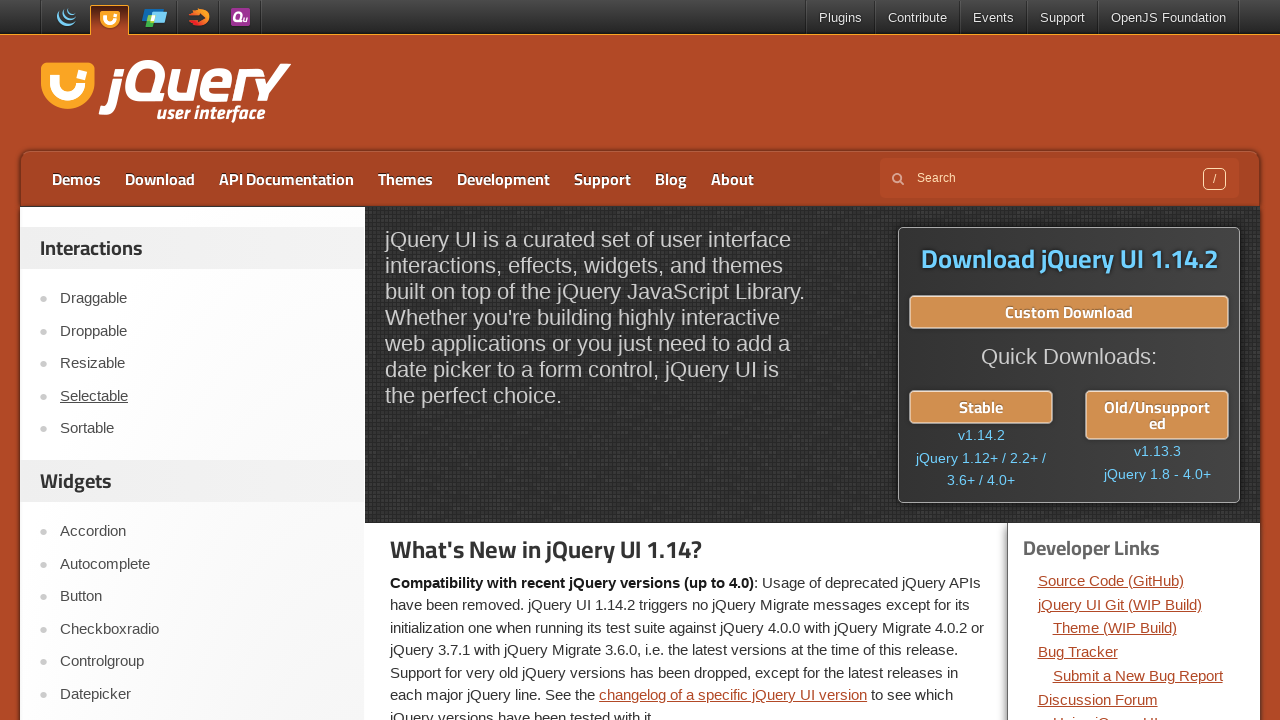

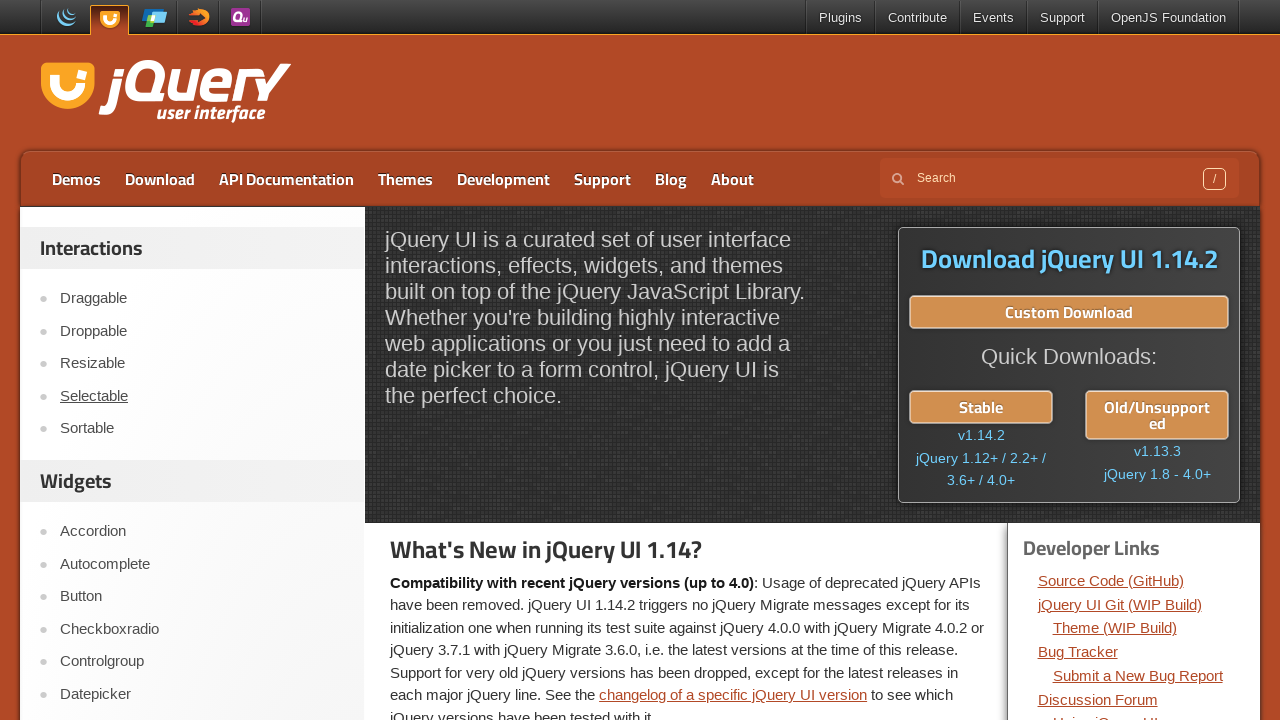